Tests scrolling functionality on a webpage and within a table element using JavaScript execution

Starting URL: https://rahulshettyacademy.com/AutomationPractice/

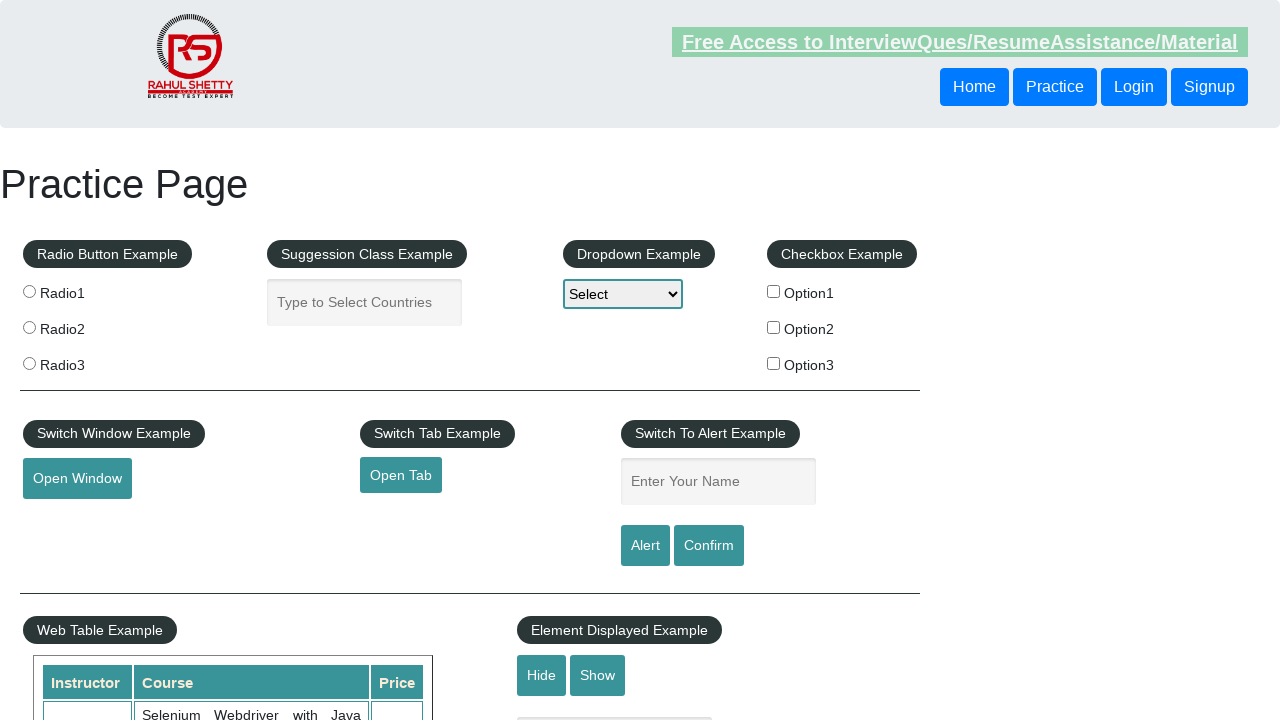

Scrolled main page down by 500 pixels using JavaScript
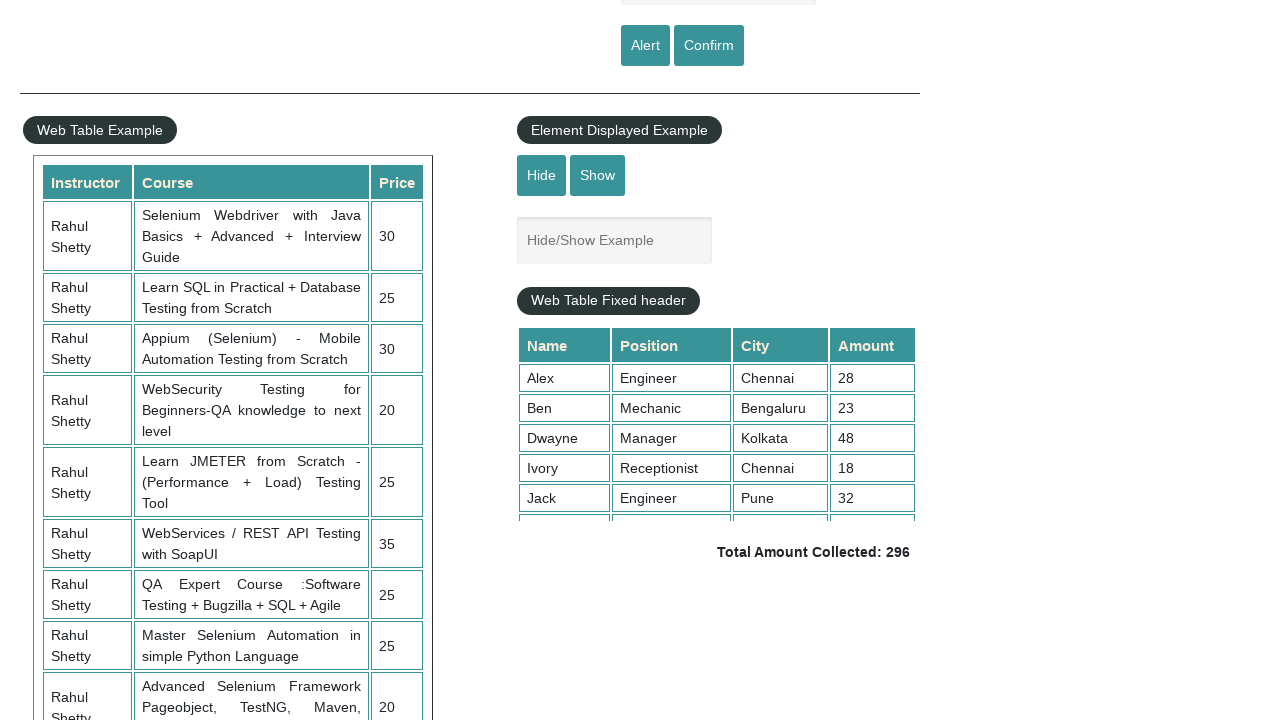

Waited 2500ms for main page scroll to complete
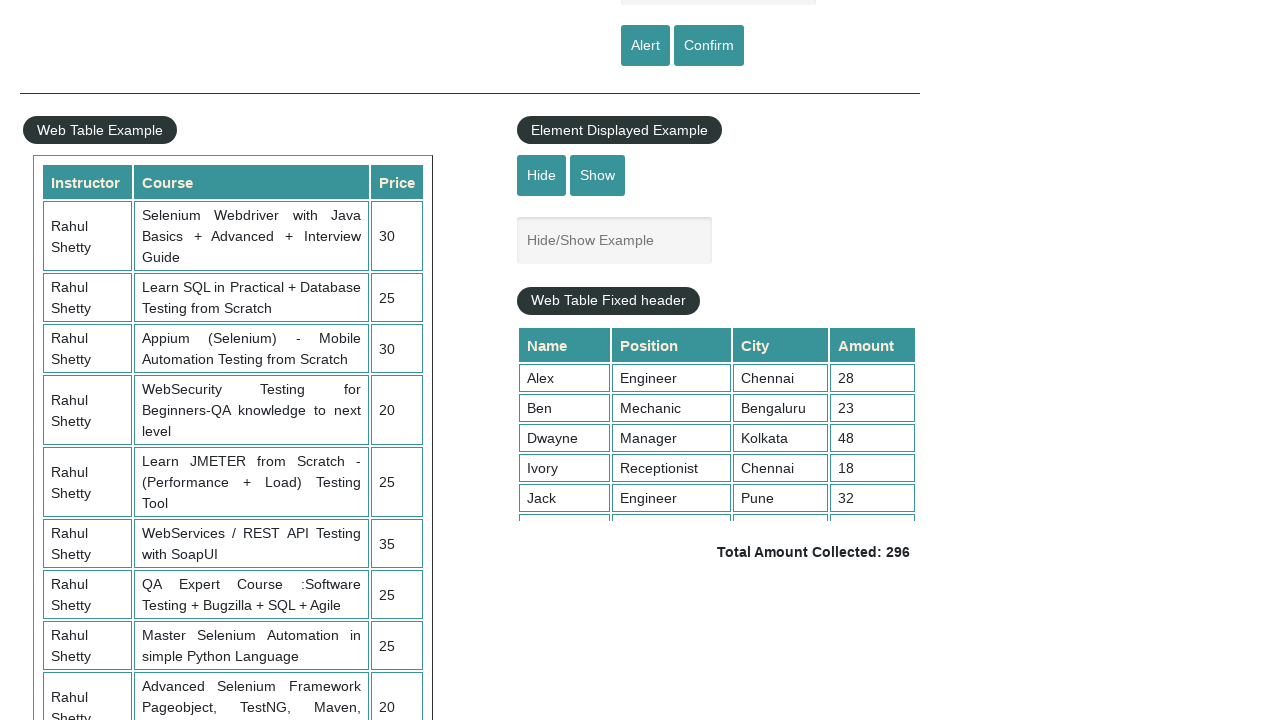

Scrolled within fixed header table by 100 pixels using JavaScript
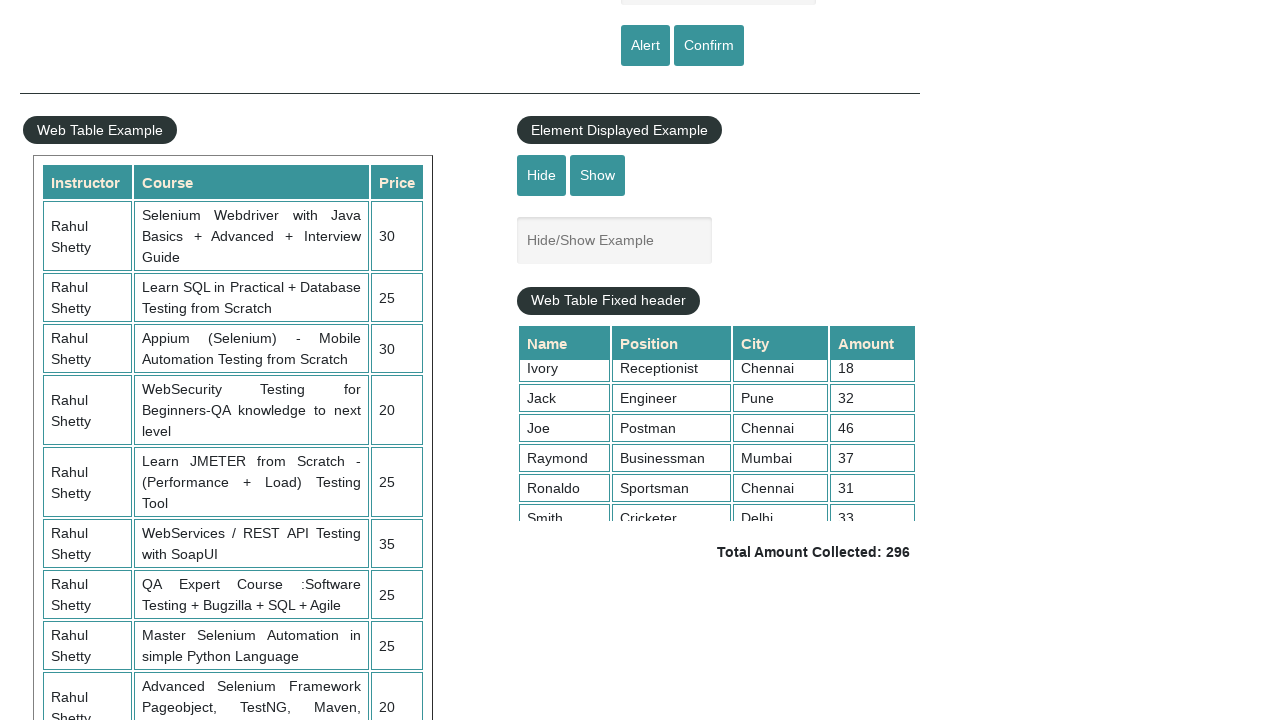

Waited 5000ms for table scroll to complete
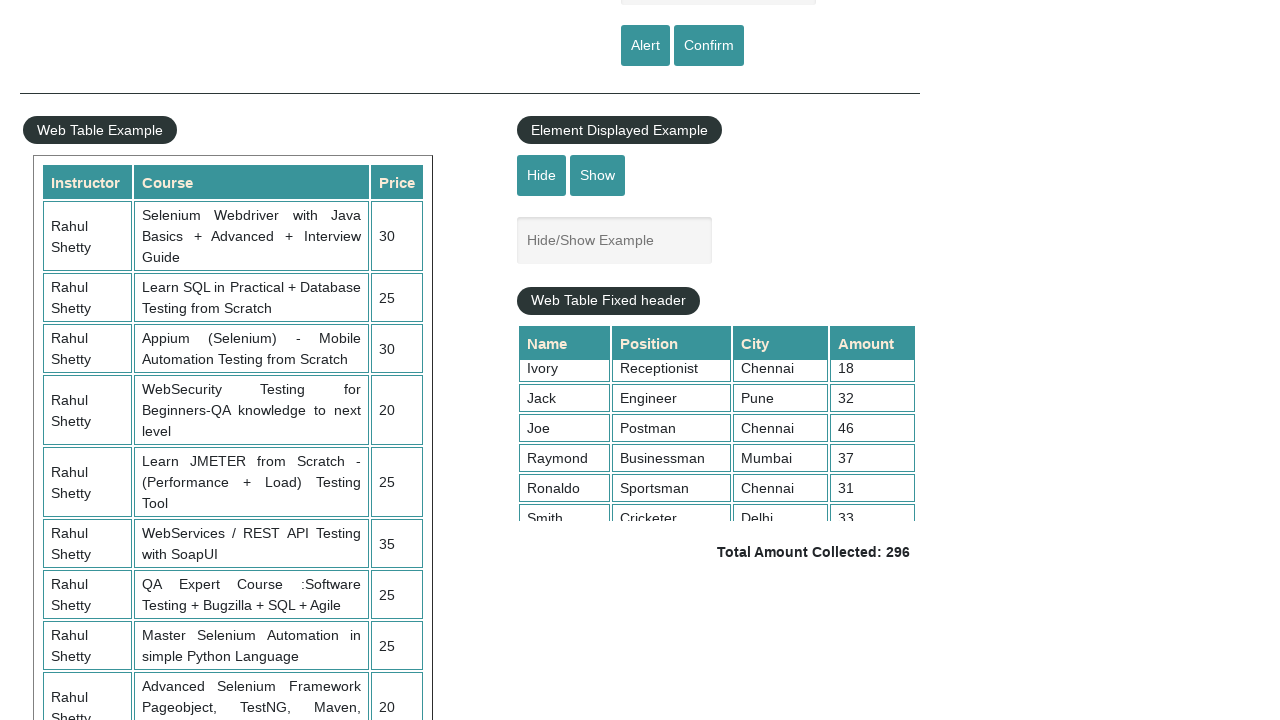

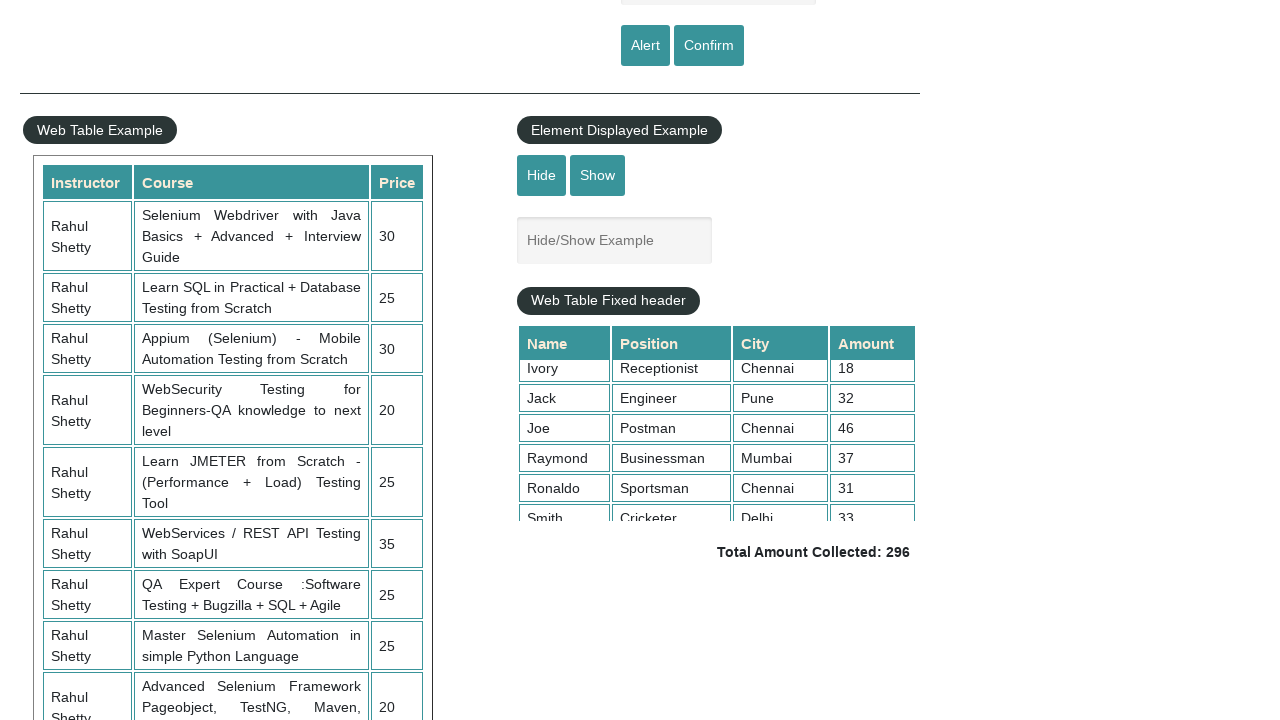